Navigates to a rental property listing page, scrolls down the page, and clicks through pagination to view multiple pages of property listings.

Starting URL: https://www.barfoot.co.nz/properties/rental/

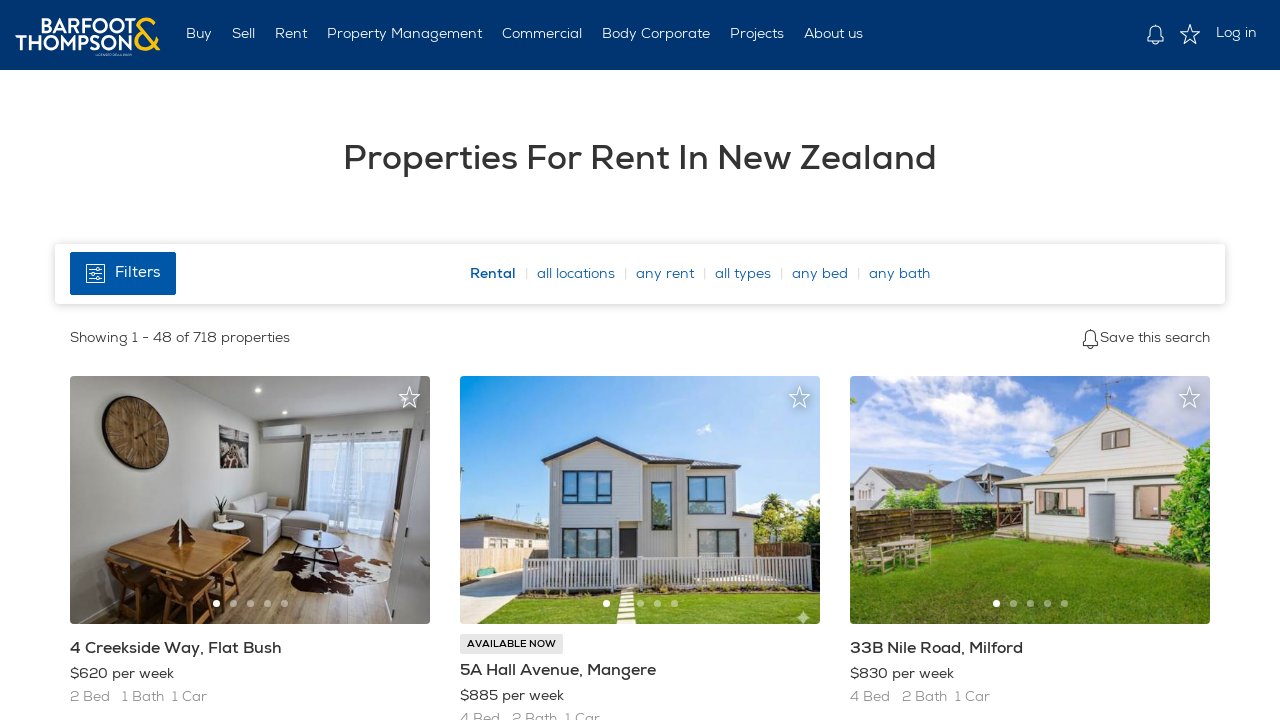

Waited for page to load completely (networkidle)
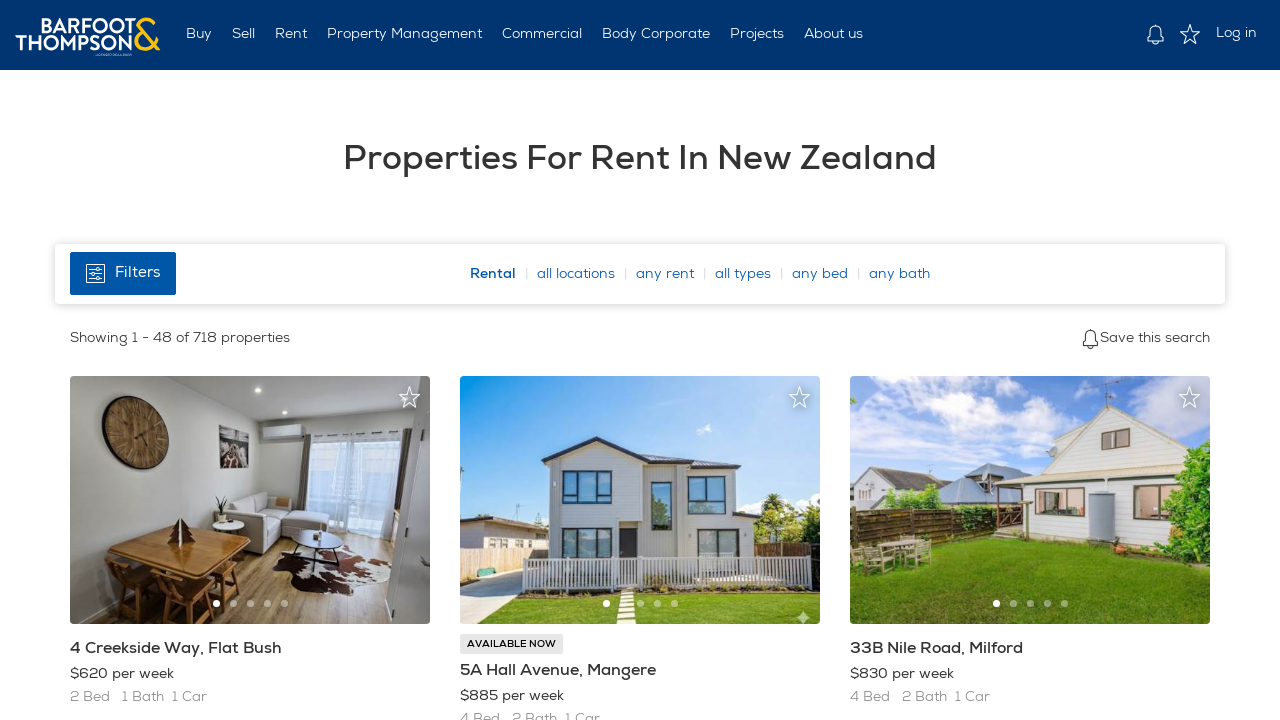

Property listings loaded and visible
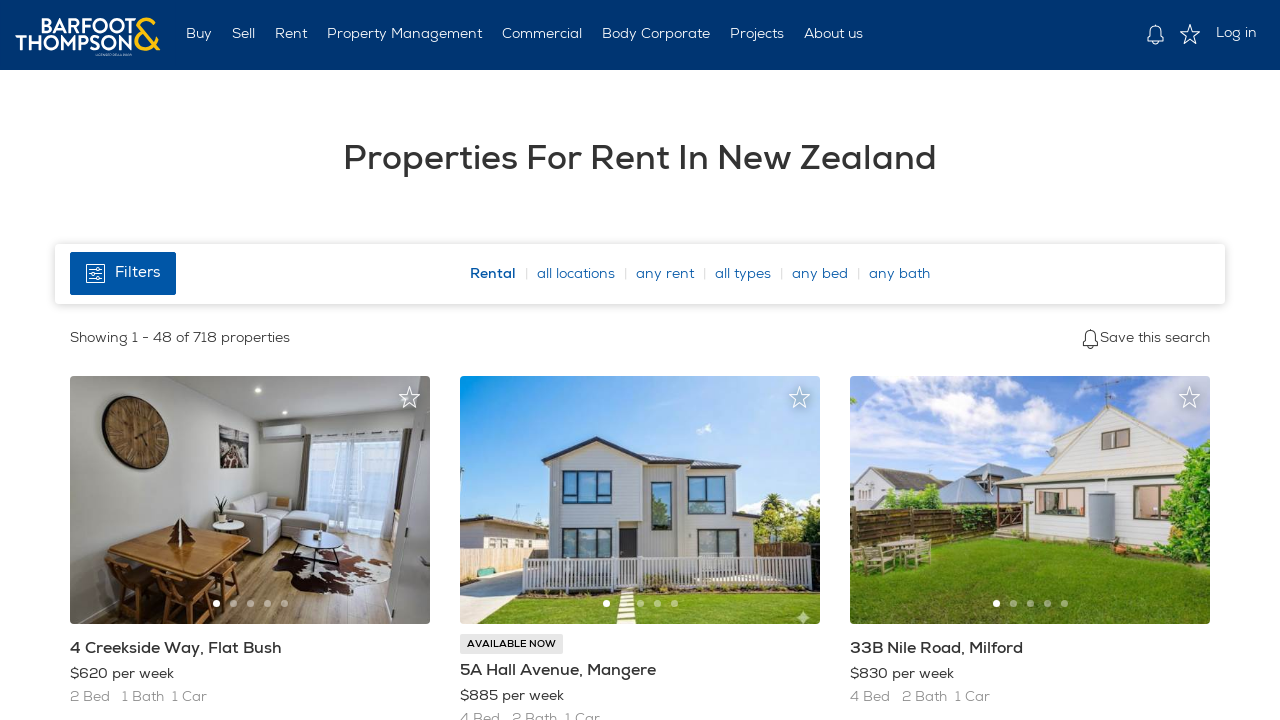

Scrolled down the page using PageDown
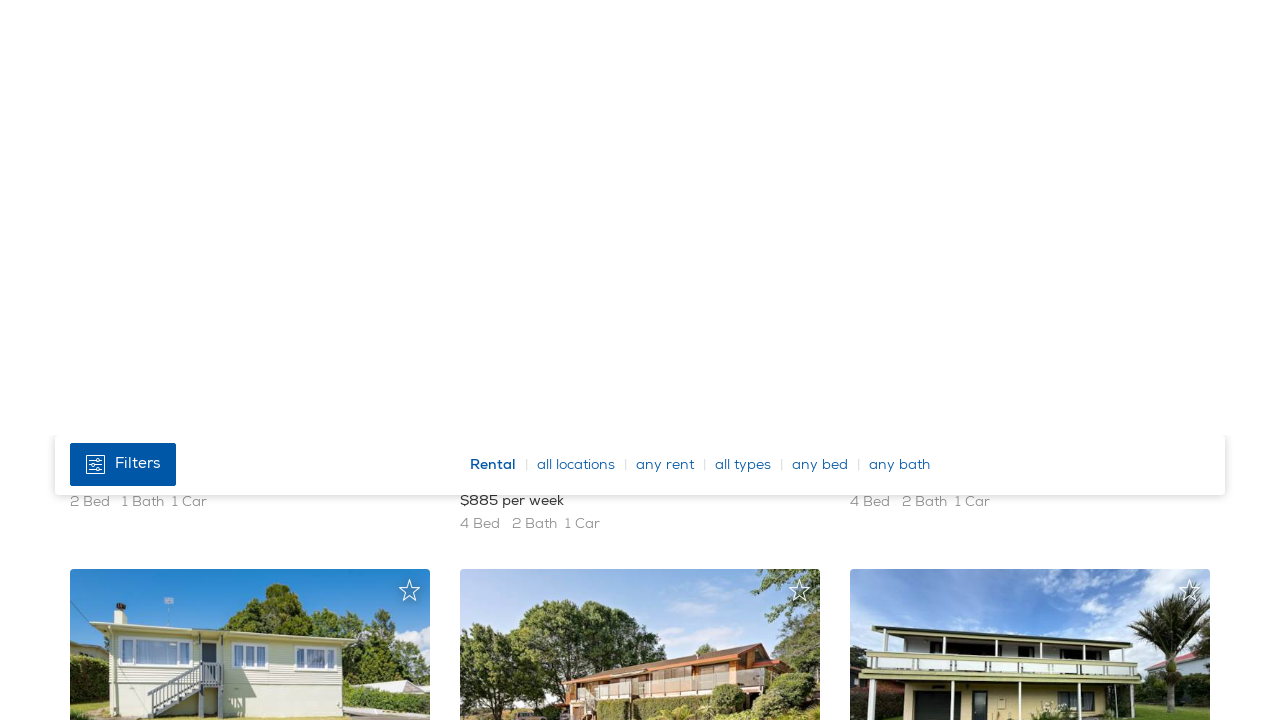

Waited 1 second for content to settle
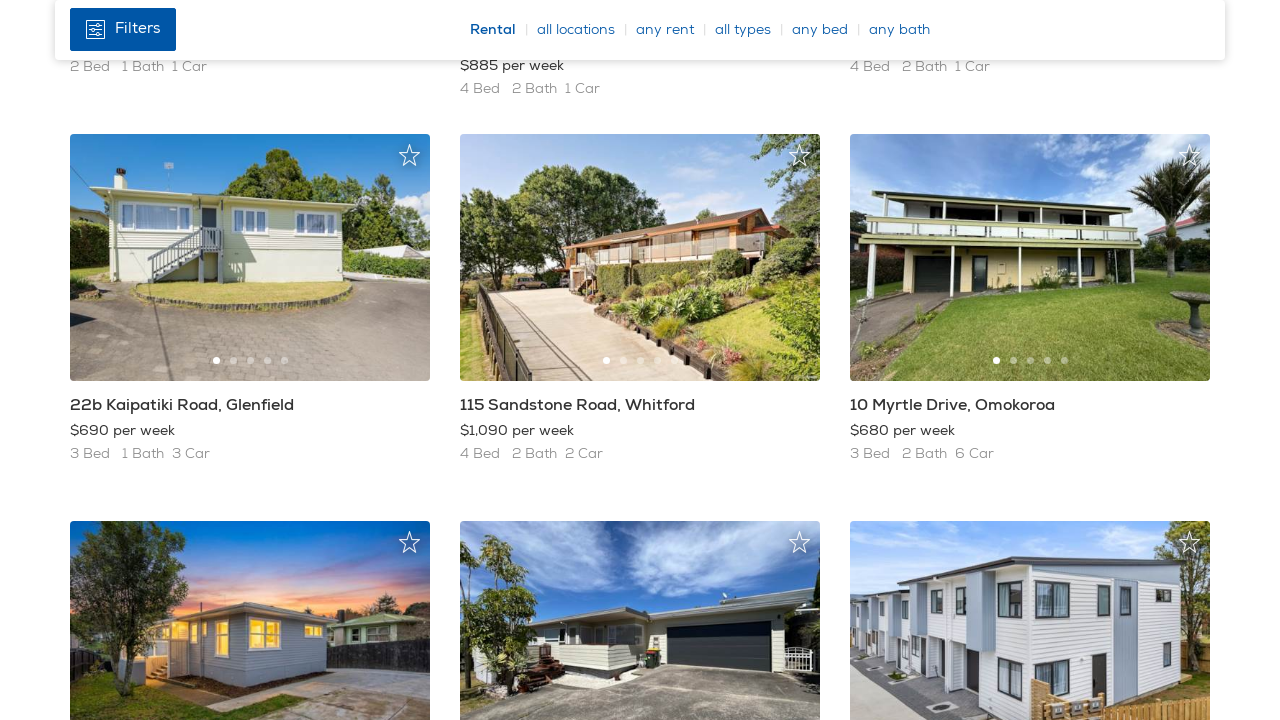

Clicked Next button to navigate to page 2 at (1170, 360) on internal:text="Next >"i
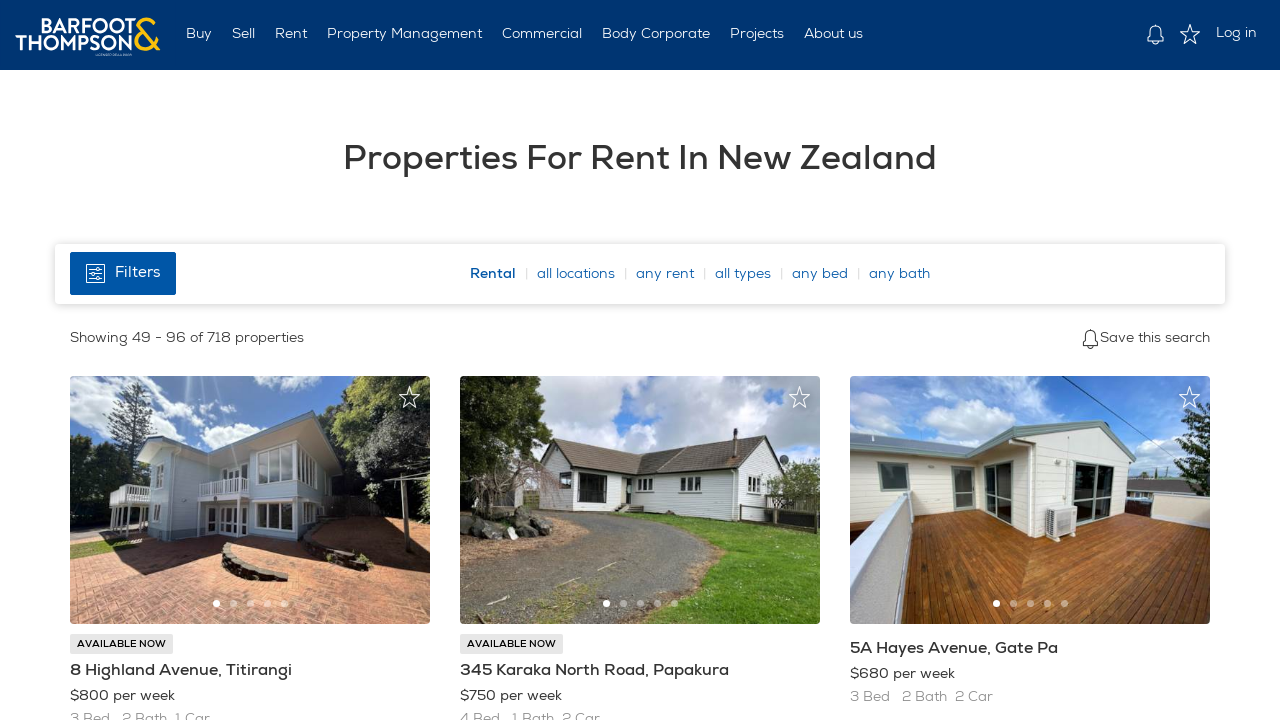

Waited for page 2 to load (domcontentloaded)
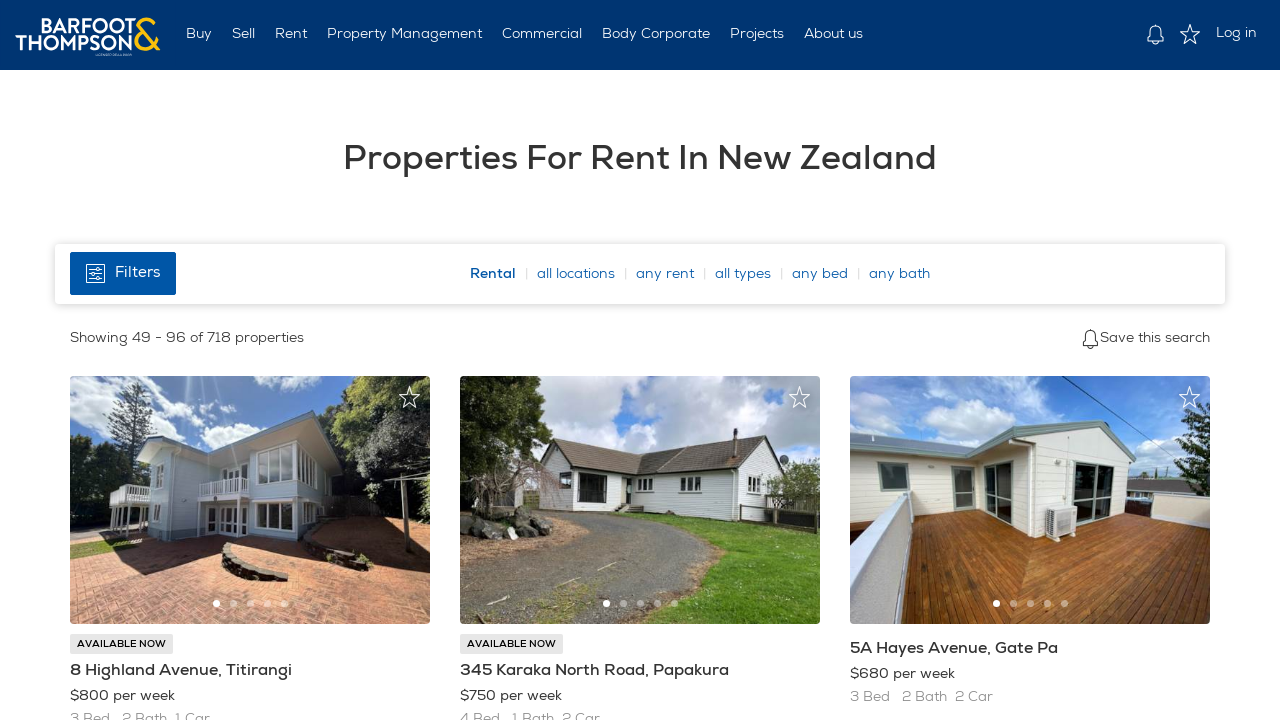

Property listings on page 2 loaded and visible
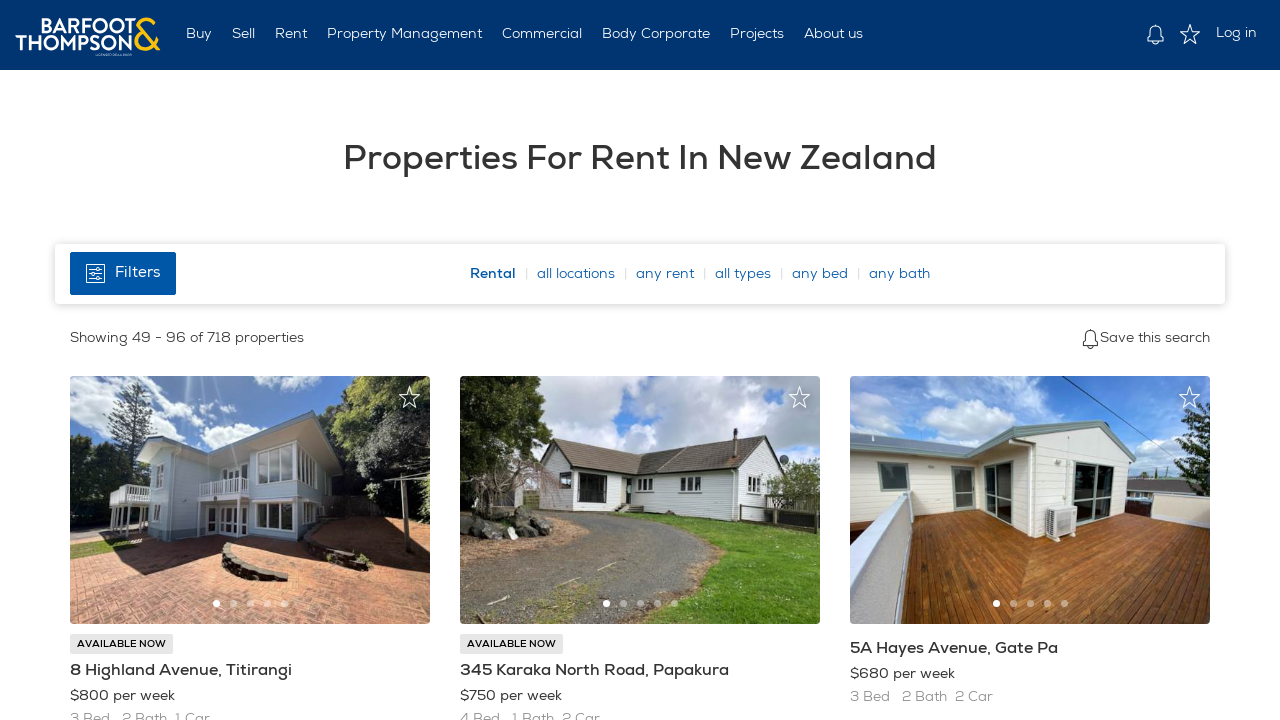

Scrolled down page 2 using PageDown
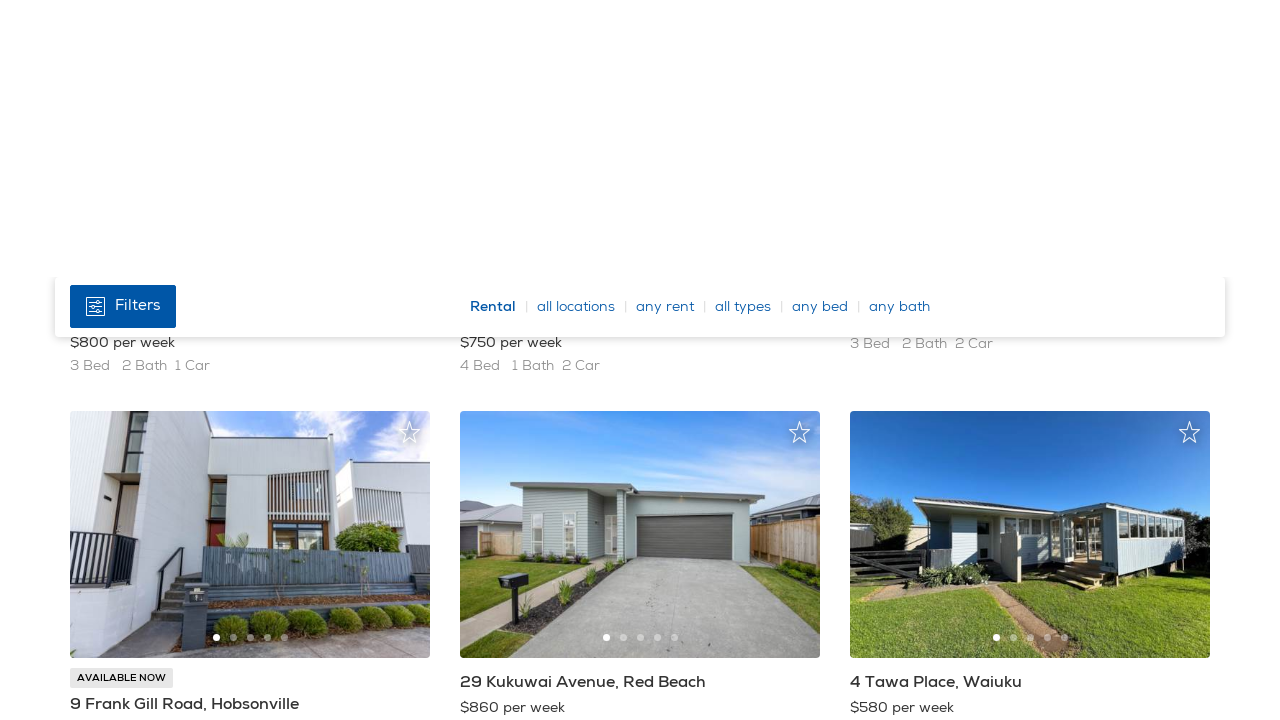

Waited 1 second for content to settle
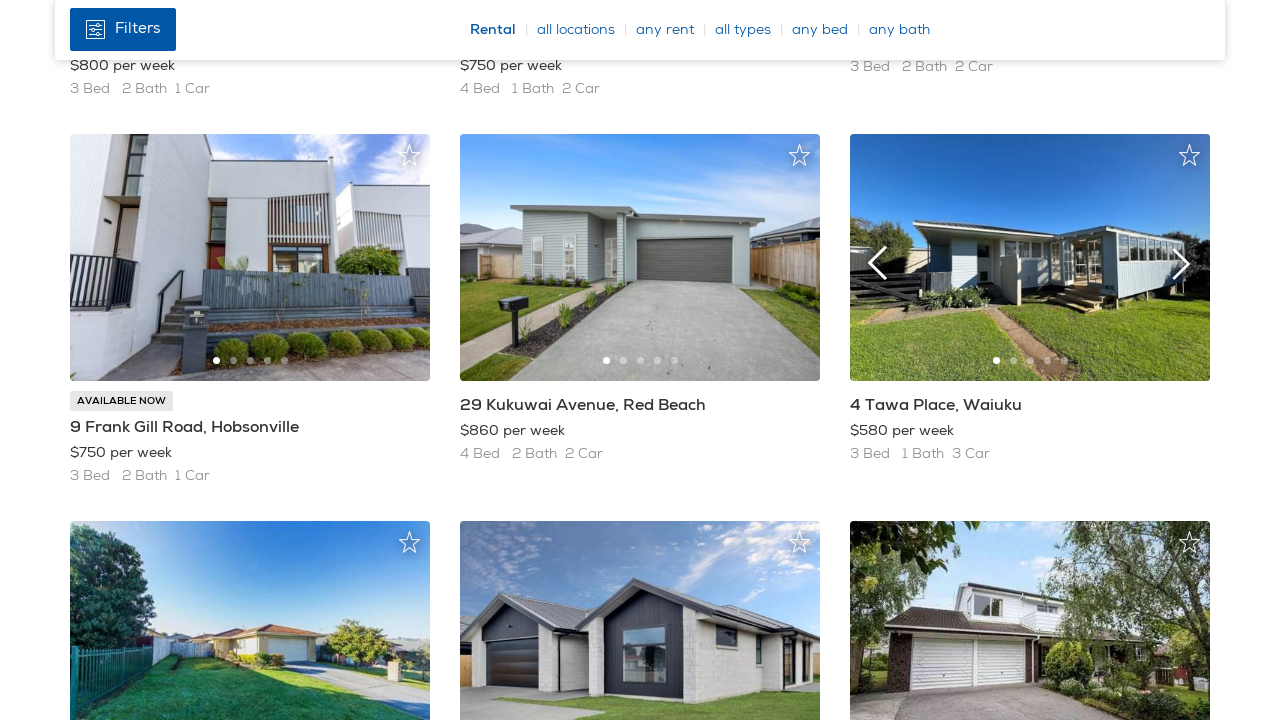

Clicked Next button to navigate to page 3 at (1170, 360) on internal:text="Next >"i
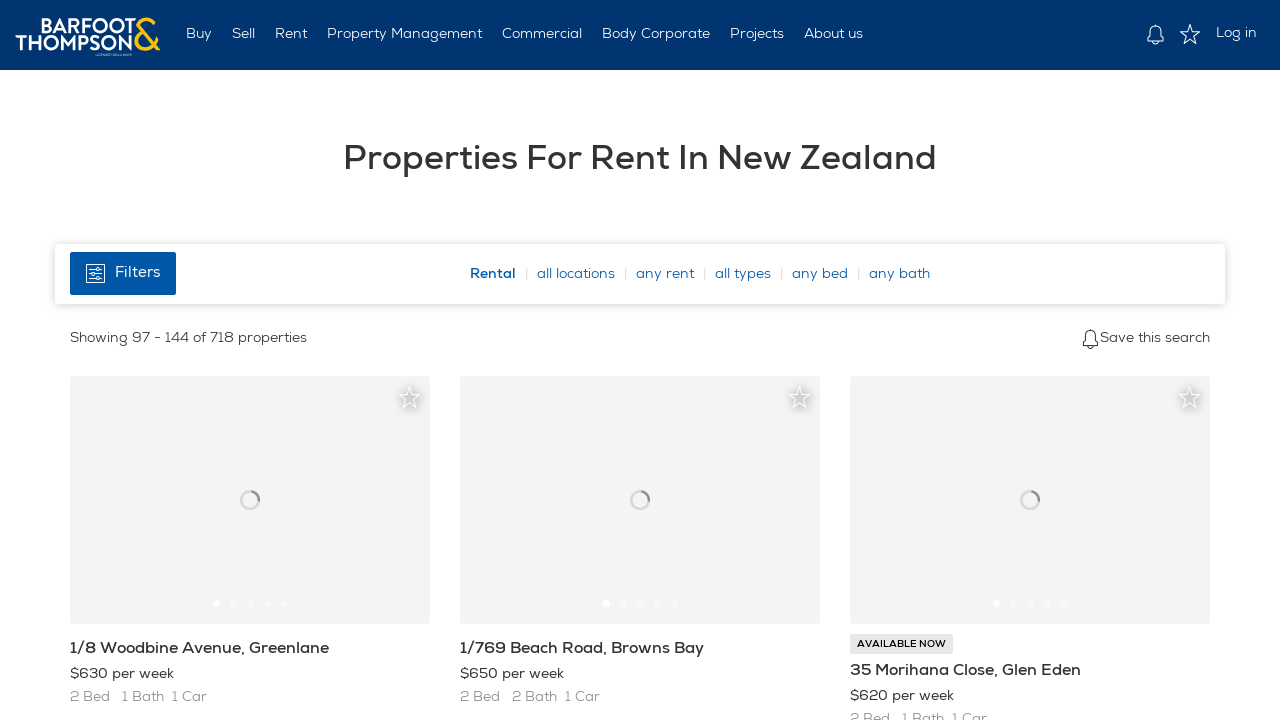

Waited for page 3 to load (domcontentloaded)
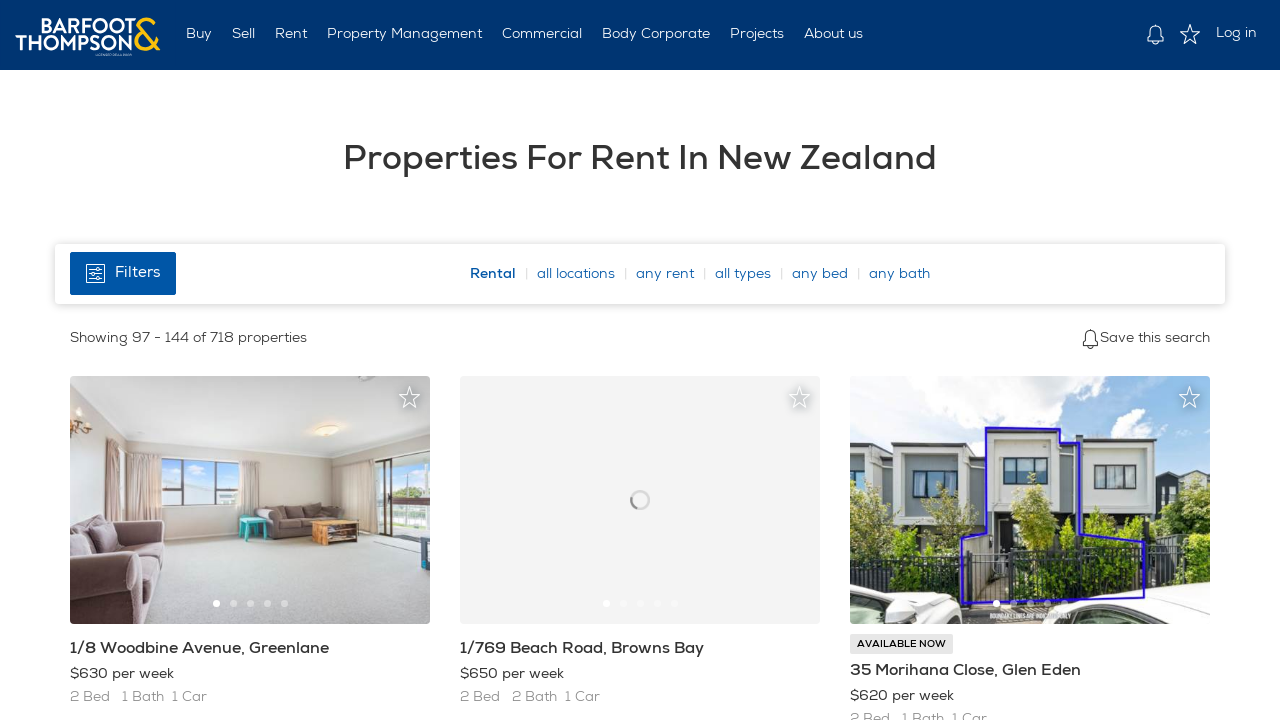

Property listings on page 3 loaded and visible
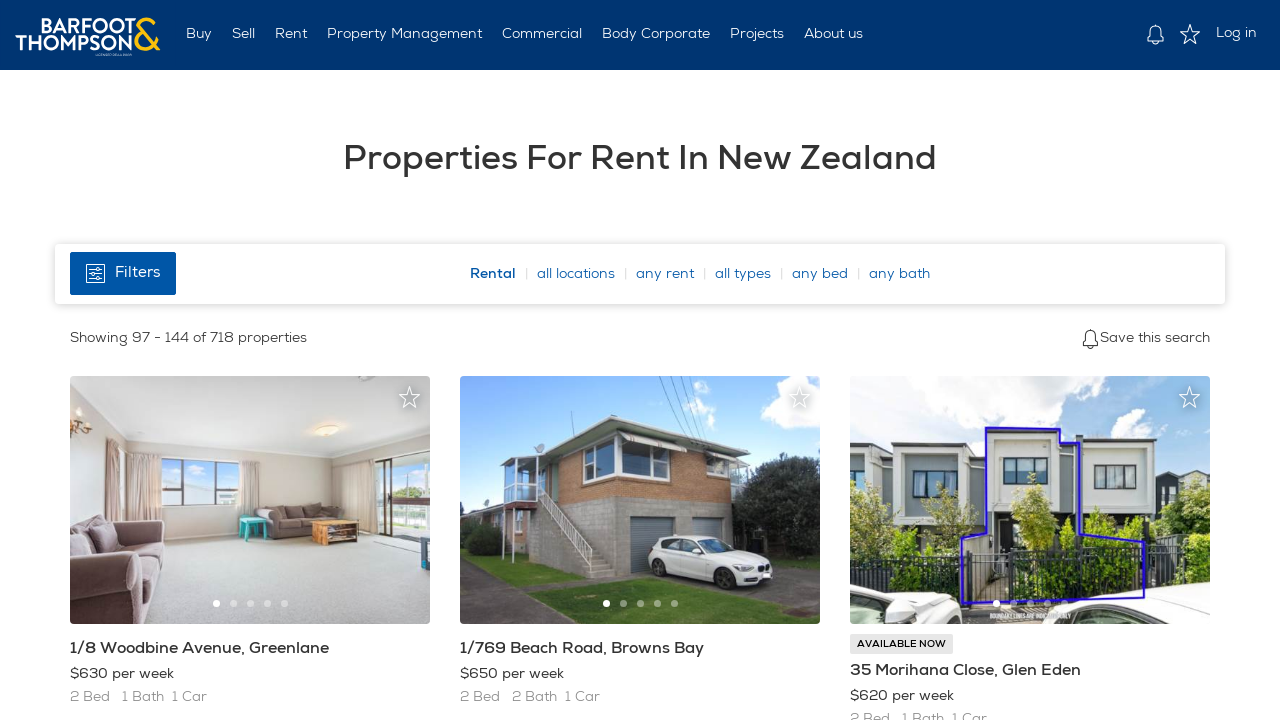

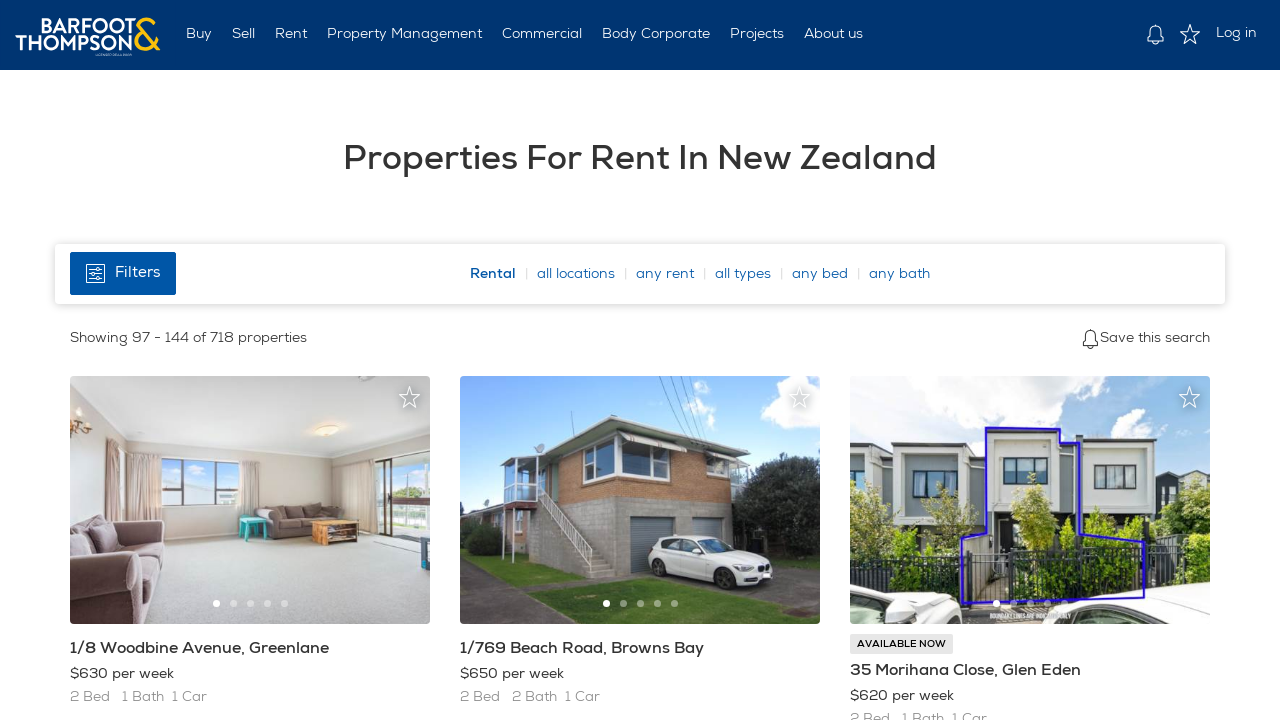